Tests a charter bus quotation form by filling in pickup and destination address fields

Starting URL: https://charters.whitecastletours.com/Quotation

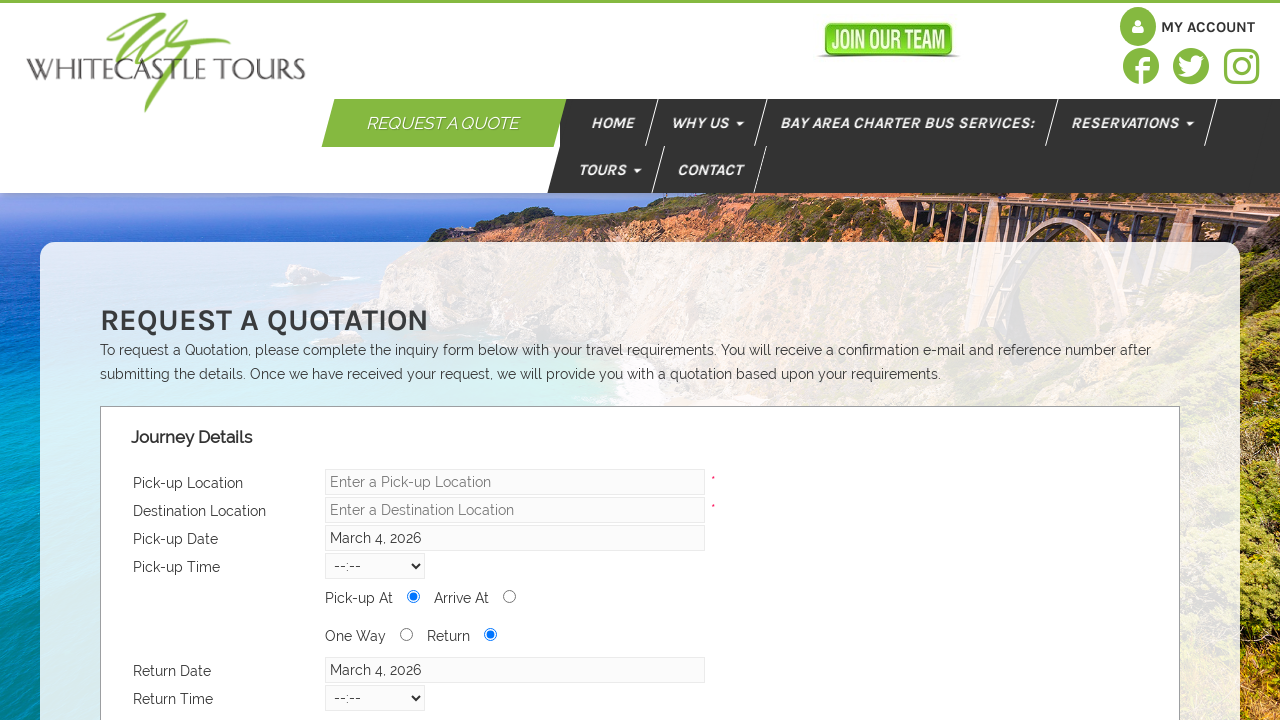

Navigated to charter bus quotation form page
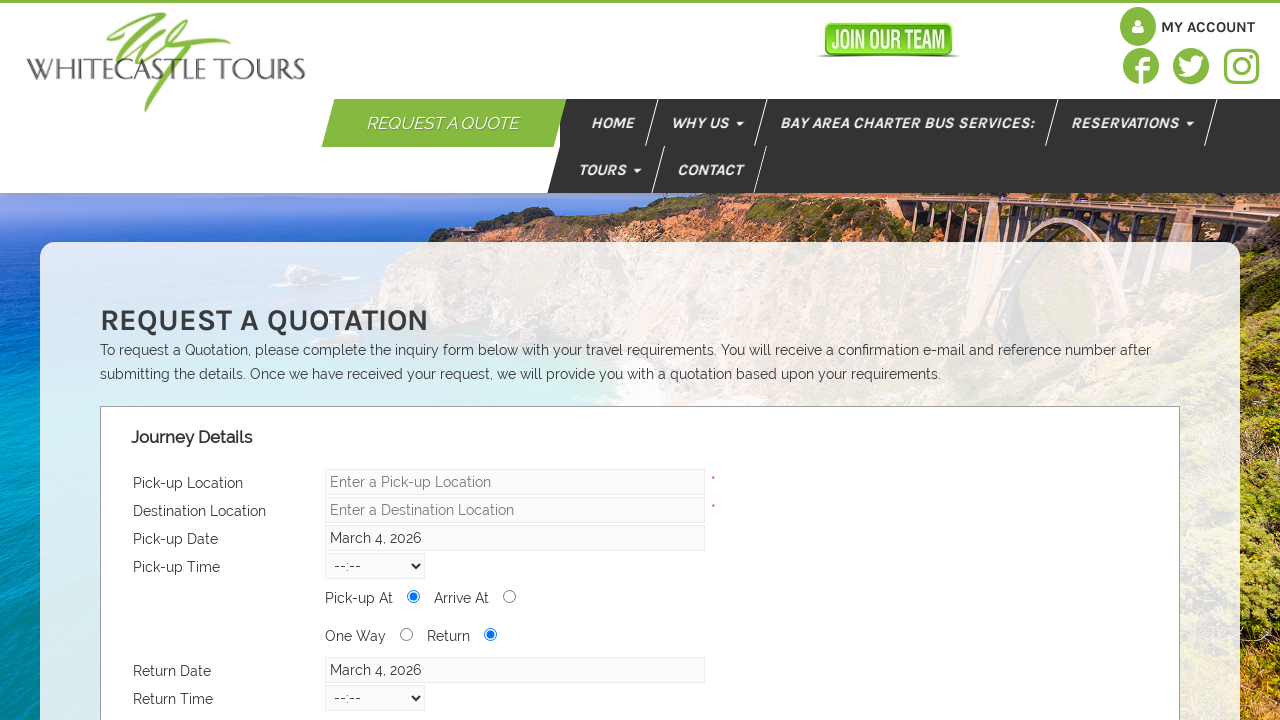

Filled pickup address field with 'LAX' on input#Pickup[type='text']
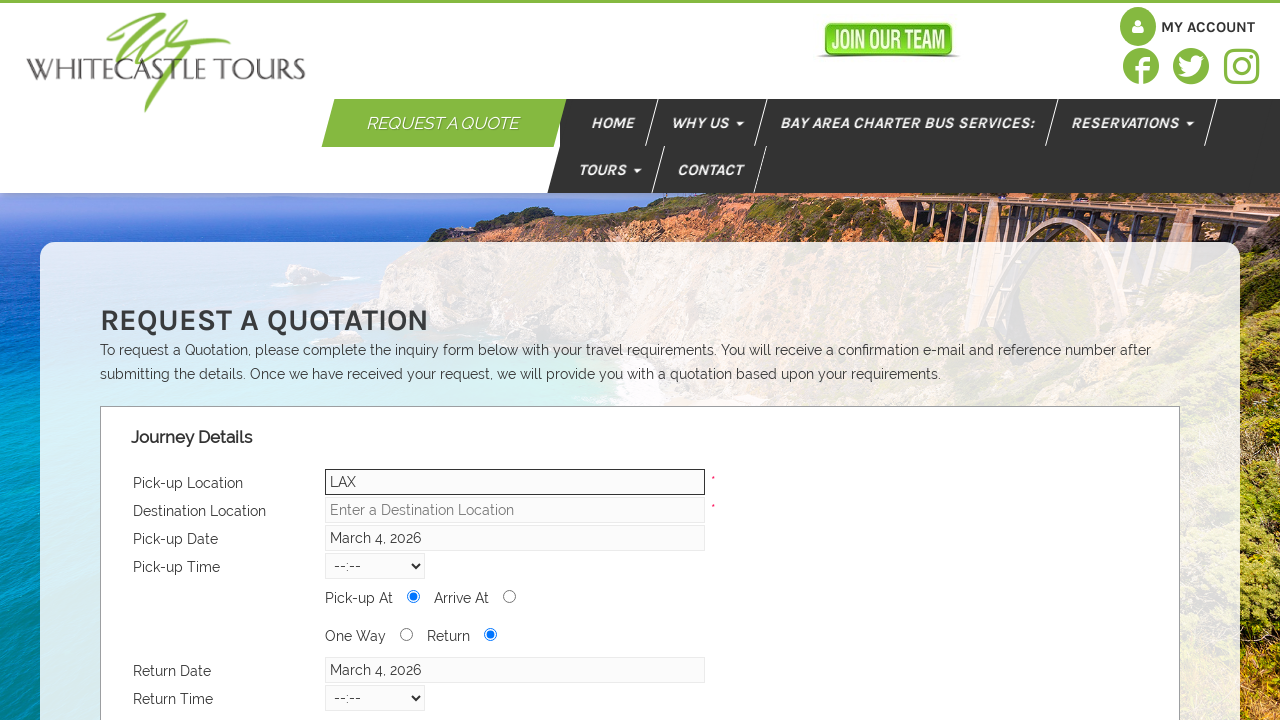

Filled destination address field with 'Anaheim Marriott' on input#Destination[type='text']
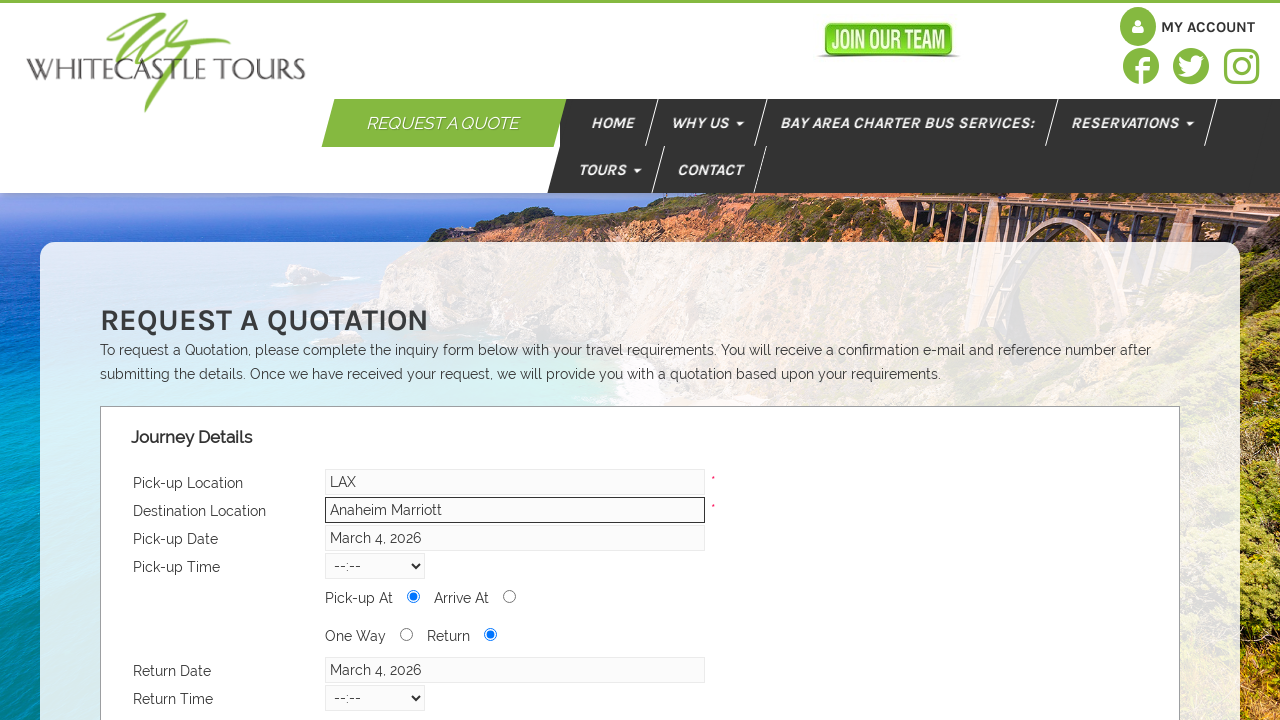

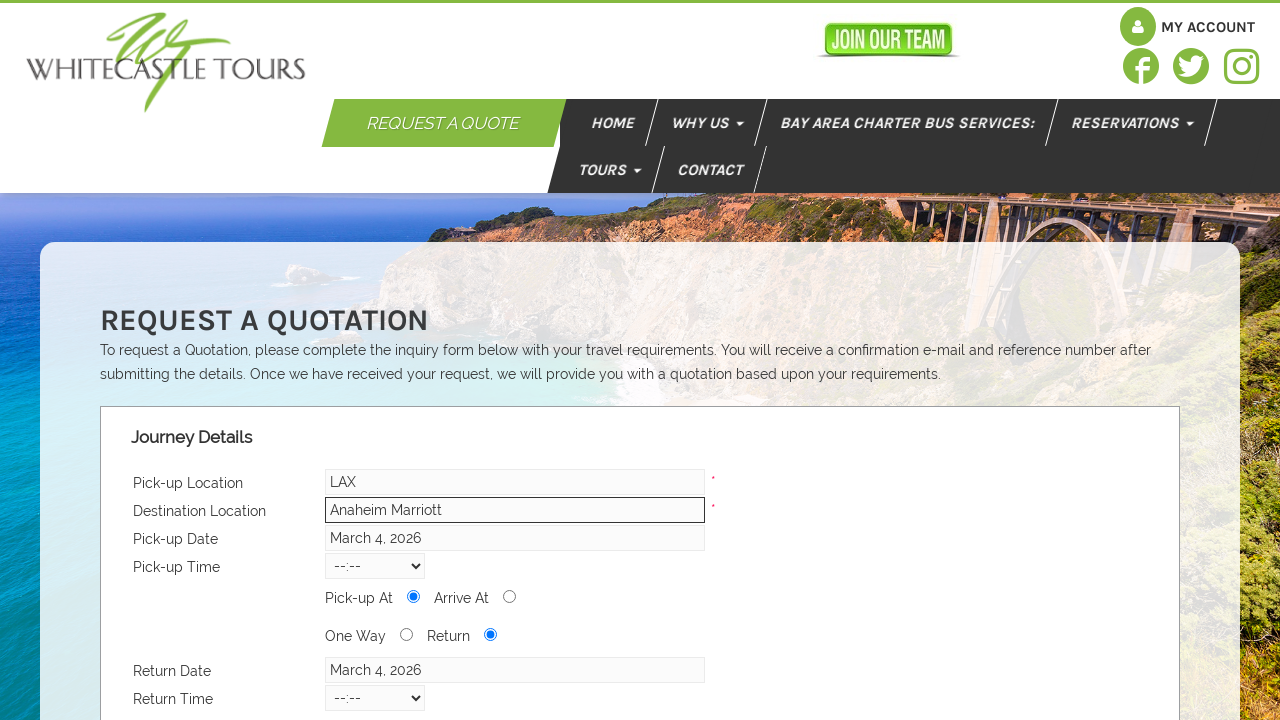